Navigates to a radio button demo page and checks if a specific radio button is enabled or disabled

Starting URL: https://demoqa.com/radio-button

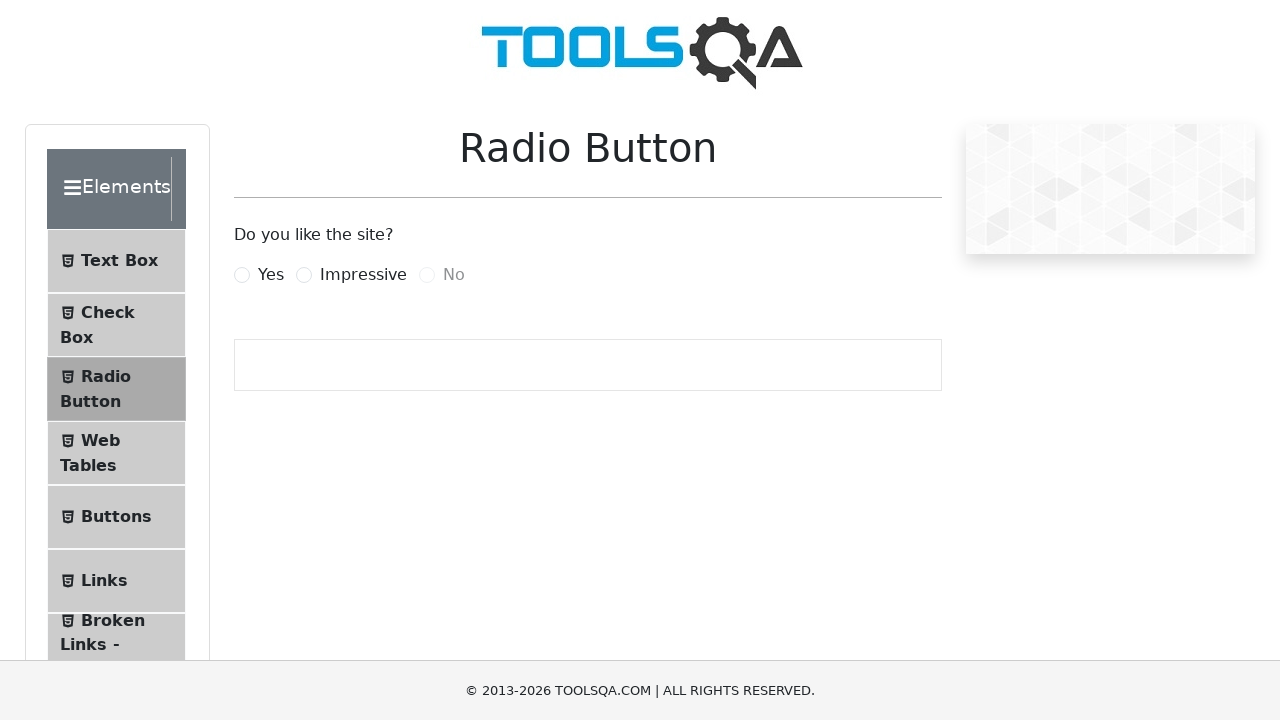

Navigated to radio button demo page
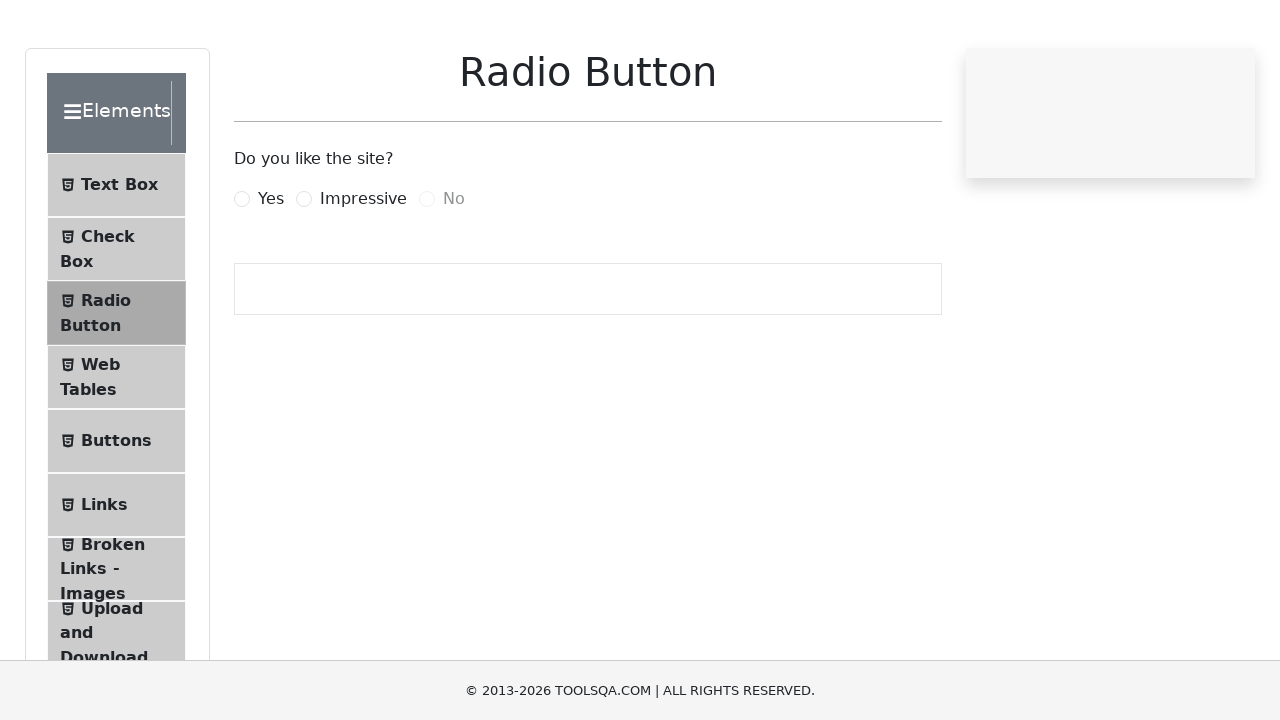

Located the 'No' radio button element
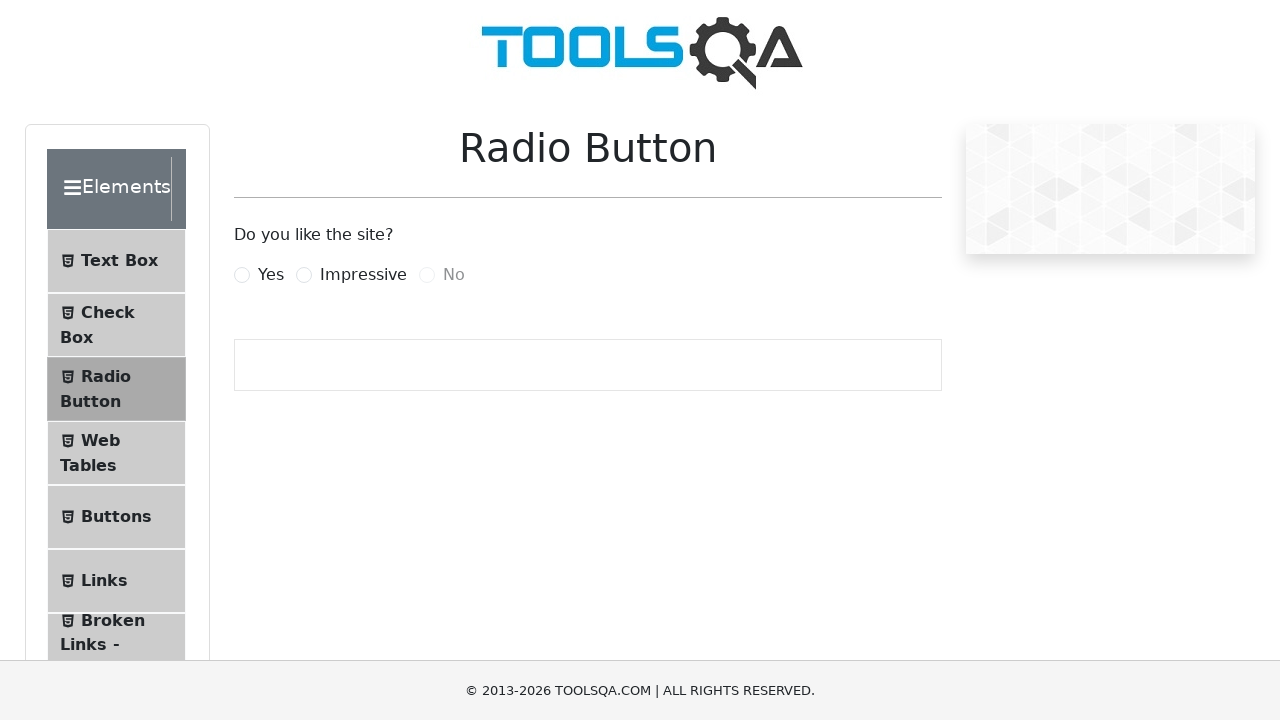

Verified that 'No' radio button is disabled
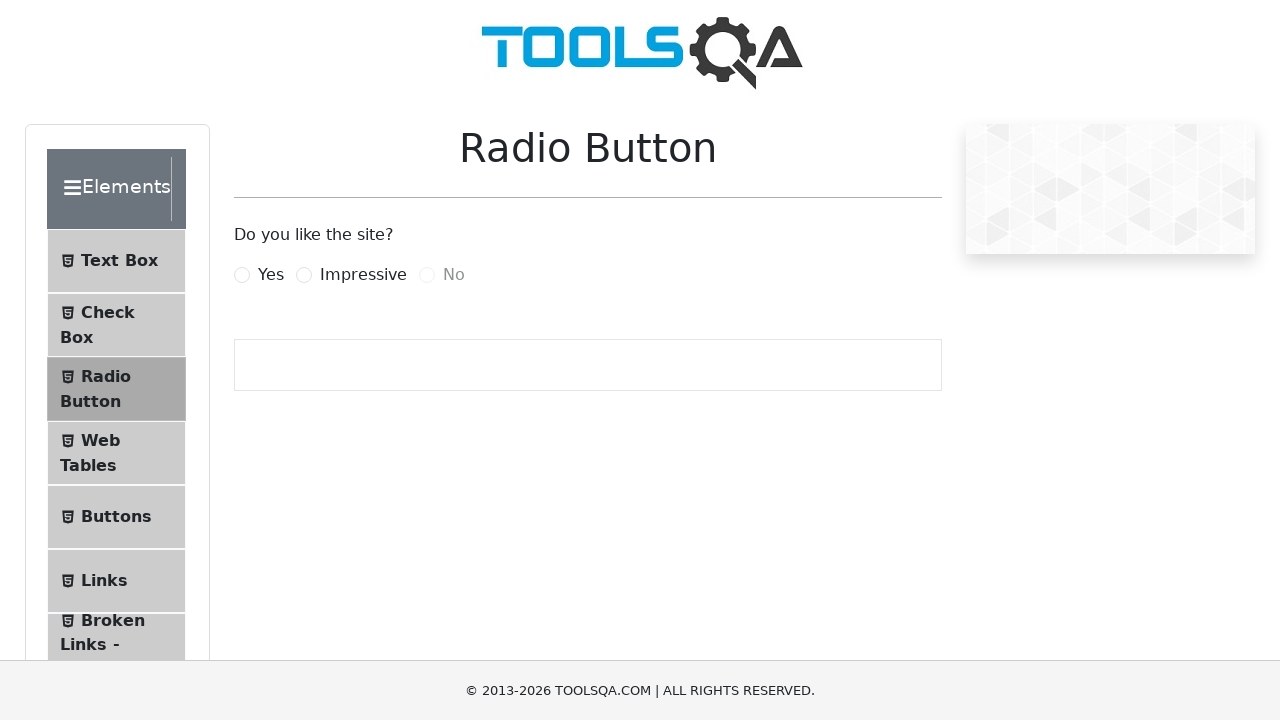

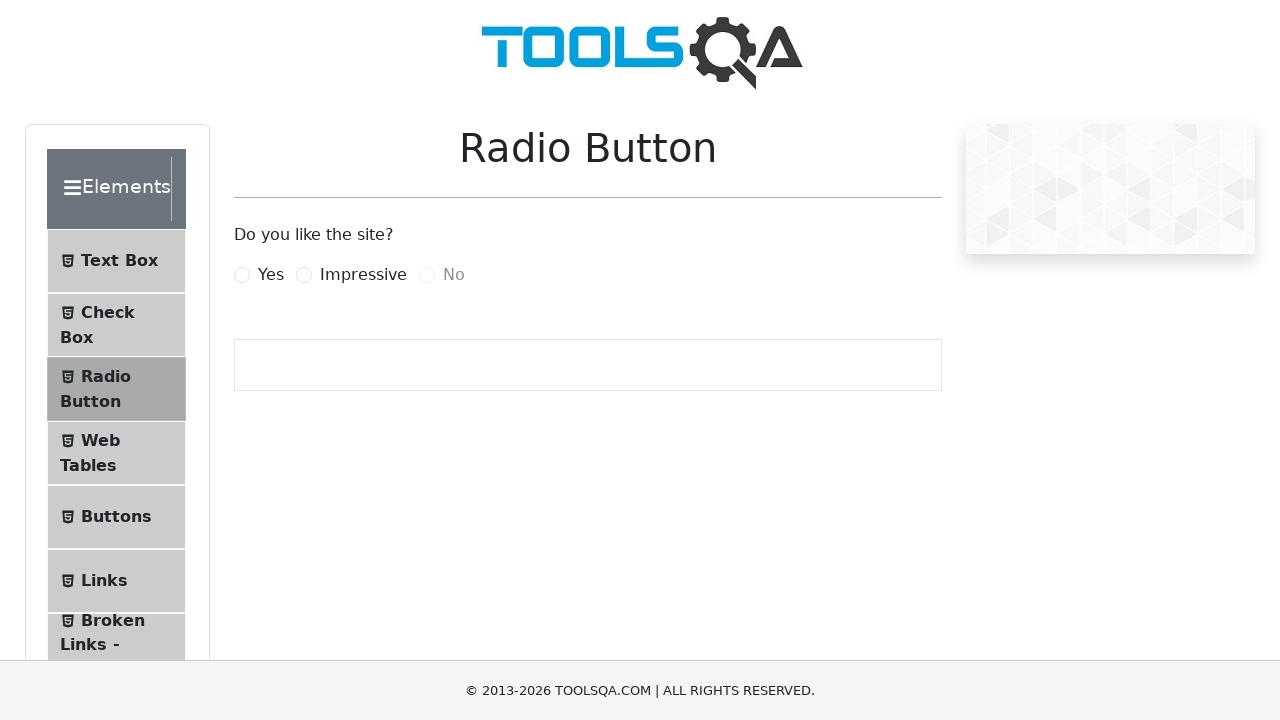